Tests handling of a JavaScript alert by accepting it when clicking the first "Click Me" button

Starting URL: https://www.lambdatest.com/selenium-playground/javascript-alert-box-demo

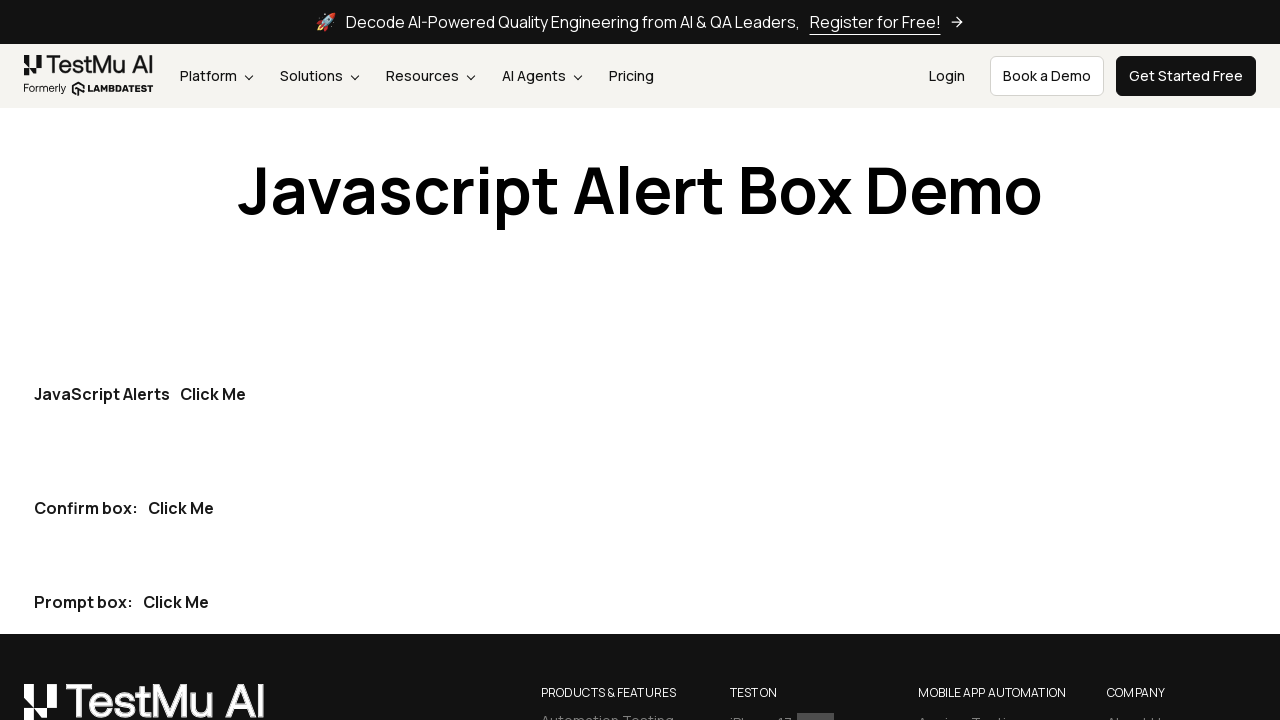

Set up dialog handler to accept JavaScript alerts
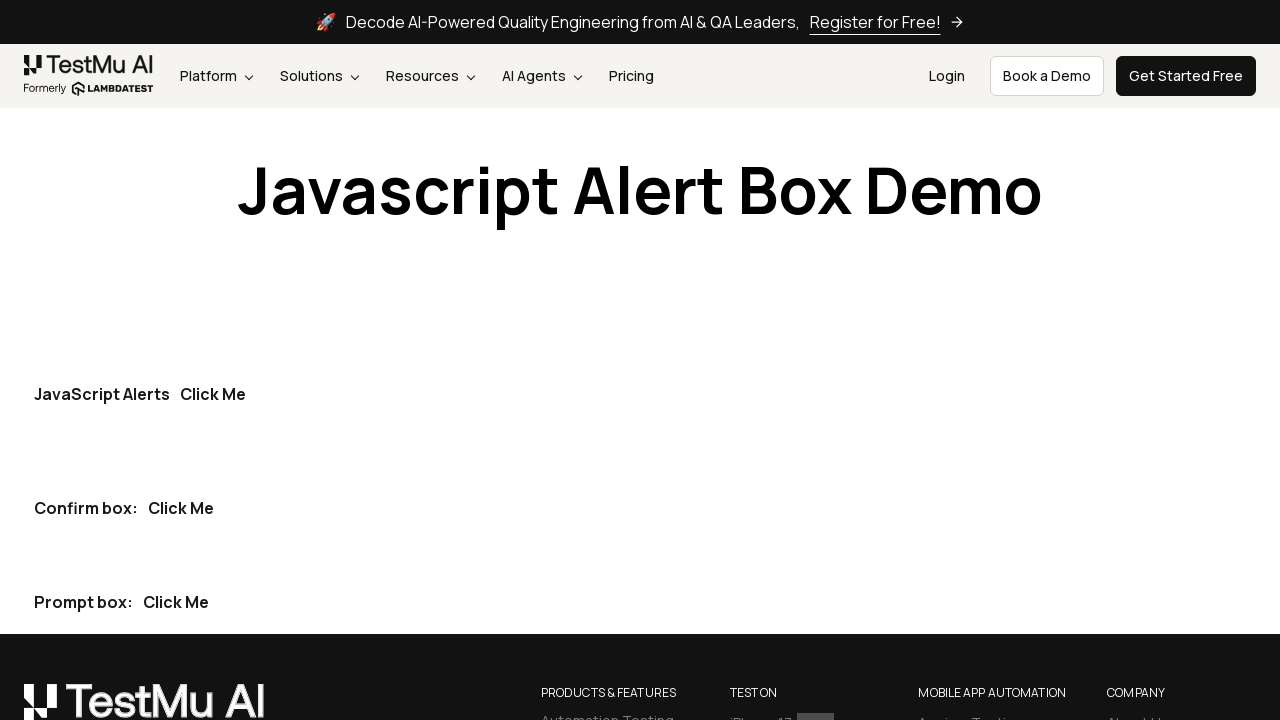

Clicked the first 'Click Me' button to trigger JavaScript alert at (213, 394) on internal:text="Click Me"i >> nth=0
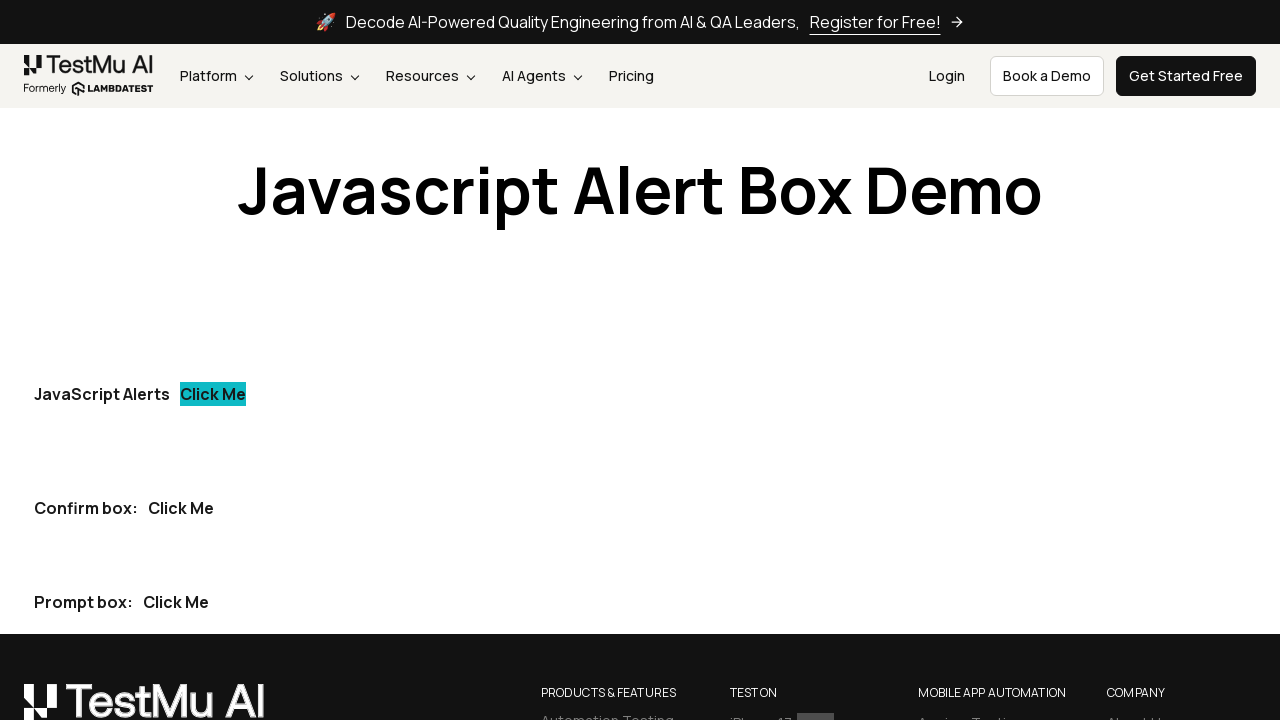

Waited for alert to be handled
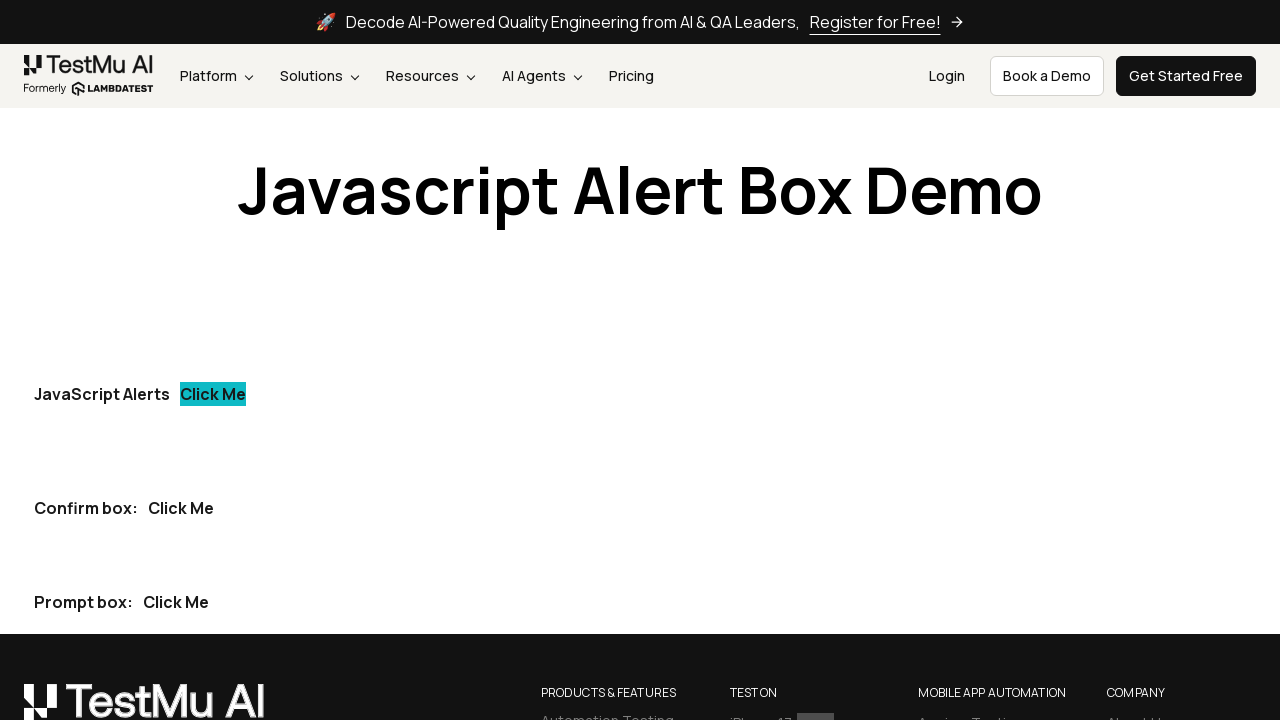

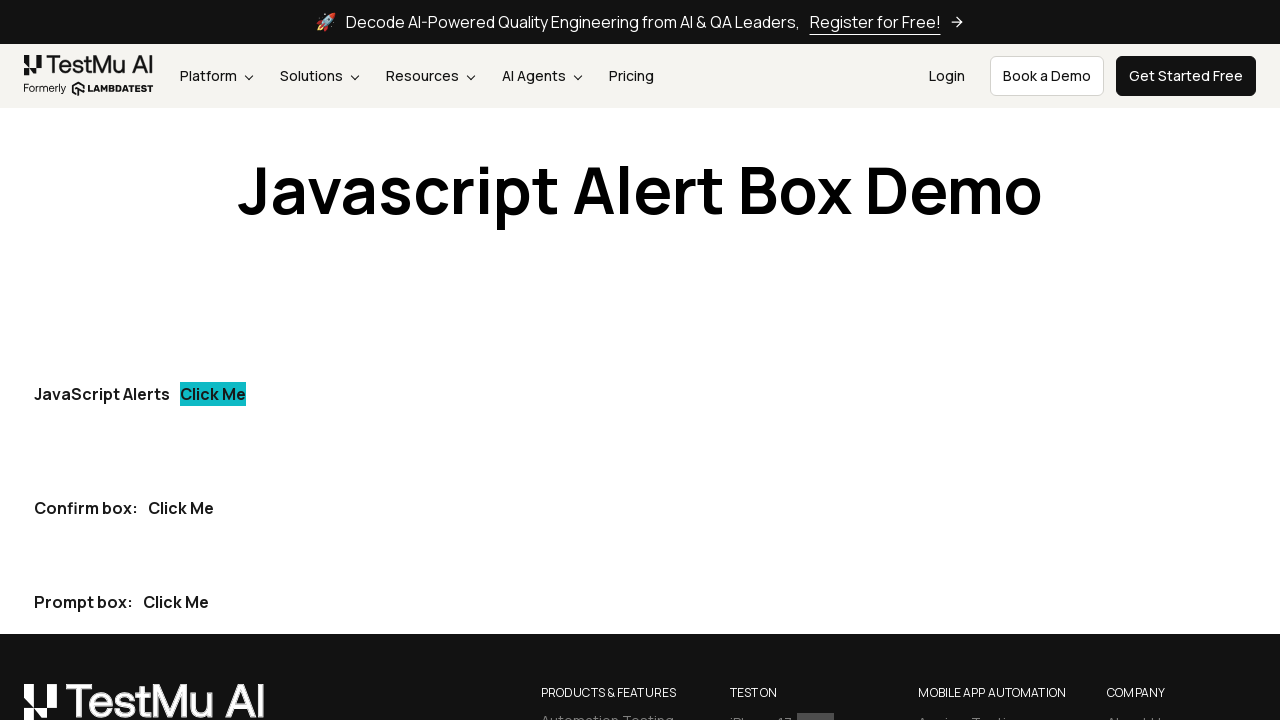